Clicks a button element using JavaScript executor

Starting URL: https://artoftesting.com/samplesiteforselenium

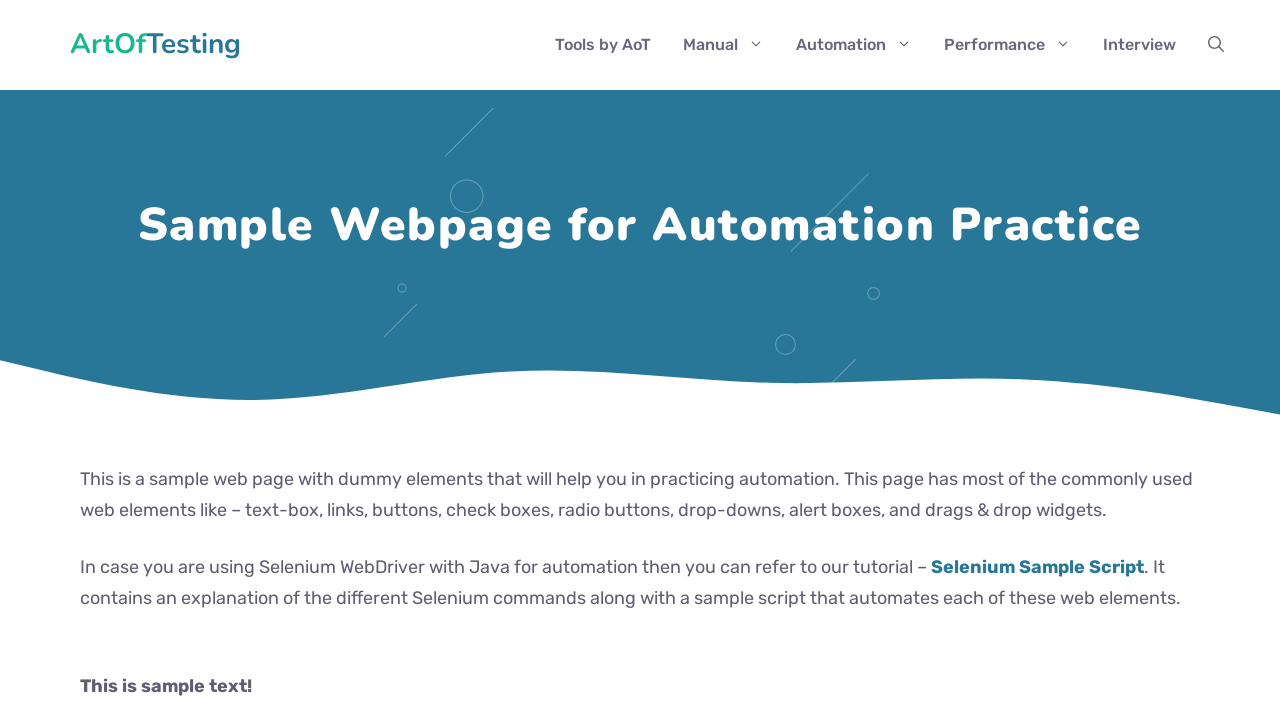

Clicked button element using JavaScript executor at (202, 360) on xpath=//button[@id='idOfButton']
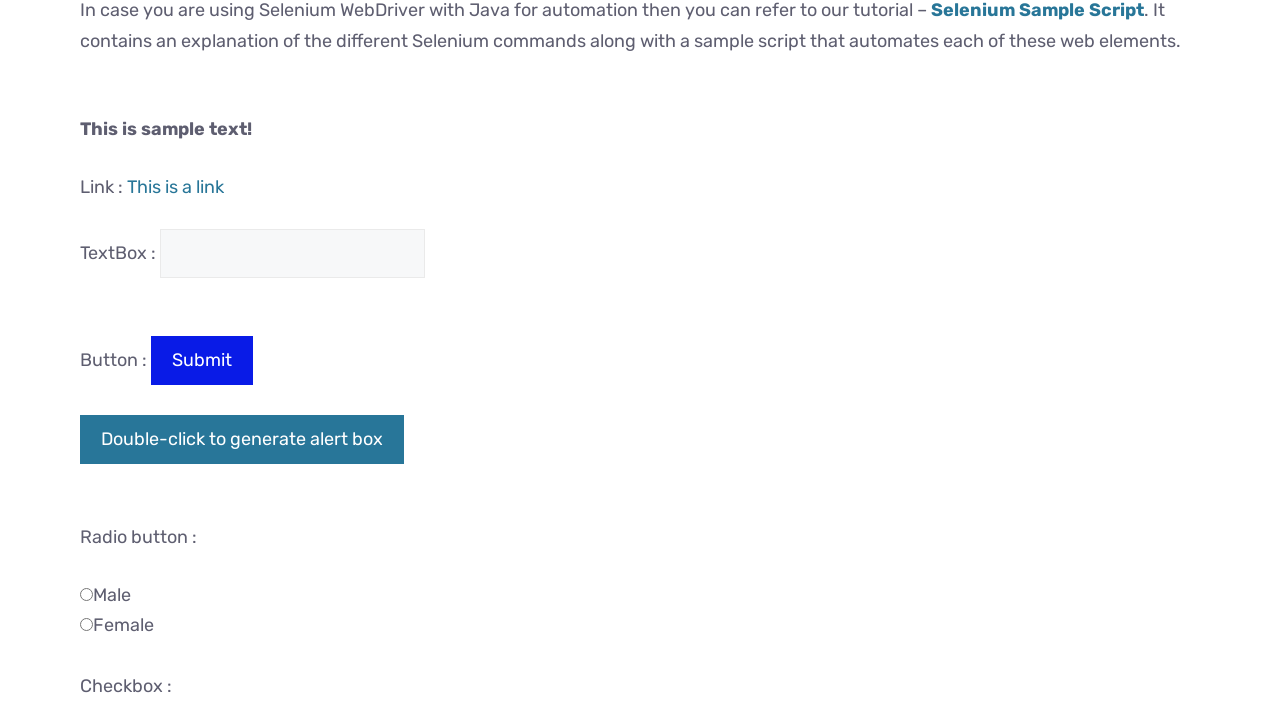

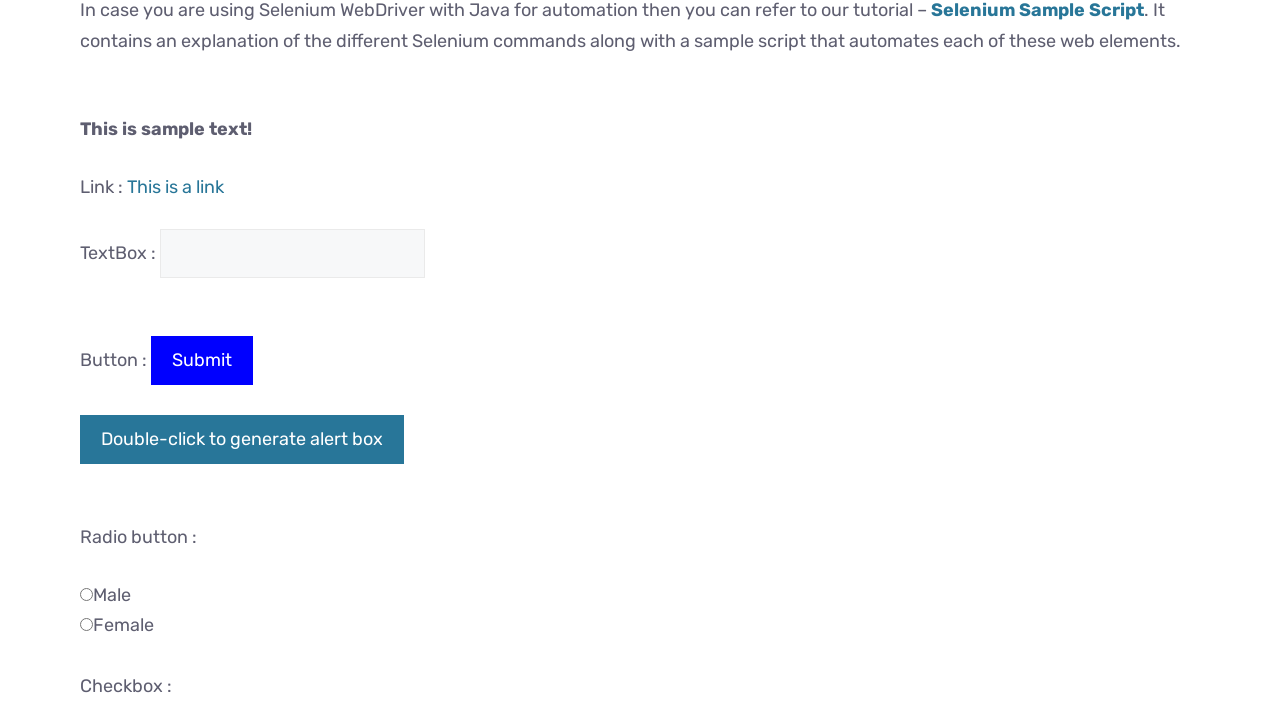